Tests the FotMob player search functionality by entering a player name in the search box, submitting the search, and clicking on the first player result to navigate to their profile page.

Starting URL: https://fotmob.com

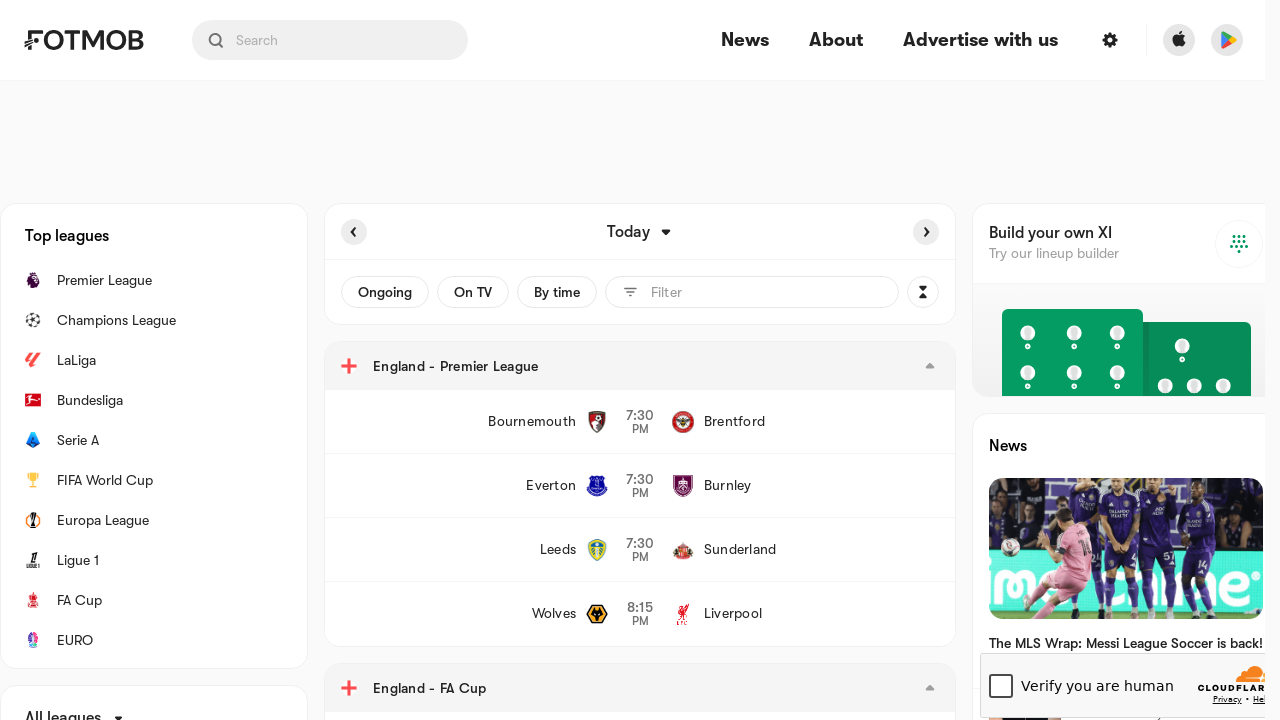

Search input field loaded
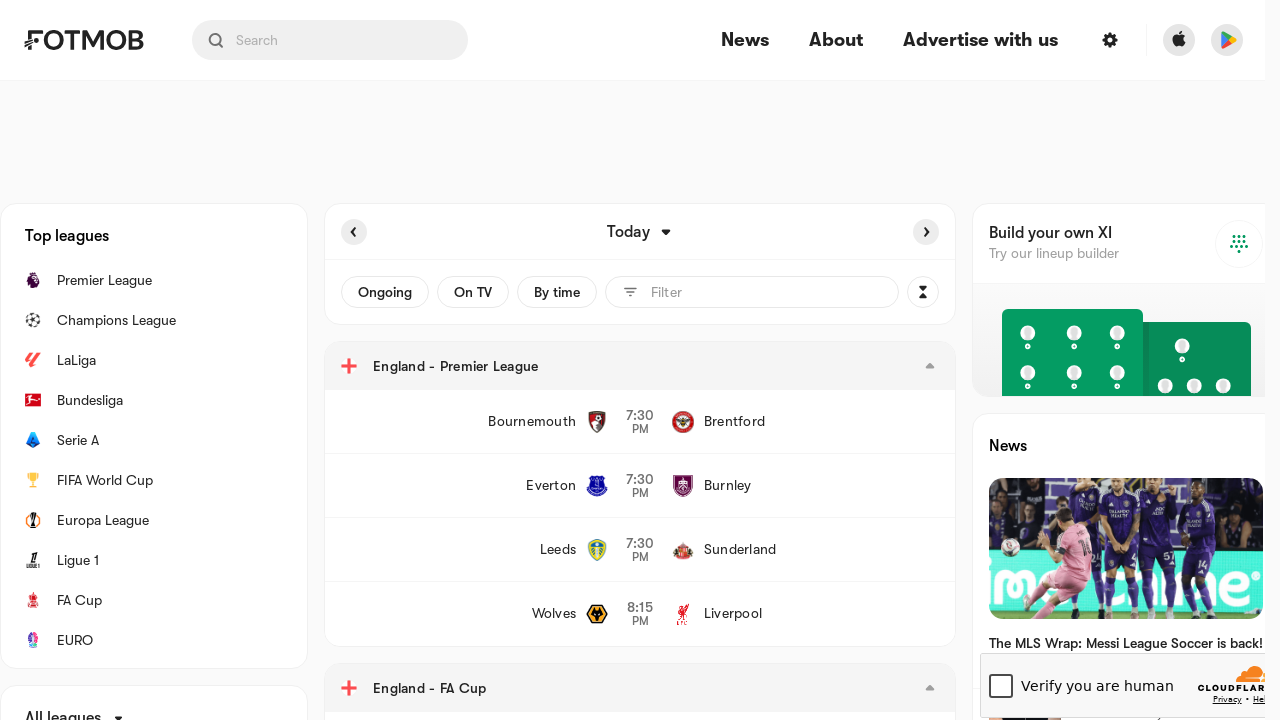

Filled search field with player name 'marcus rashford' on input[placeholder='Search']
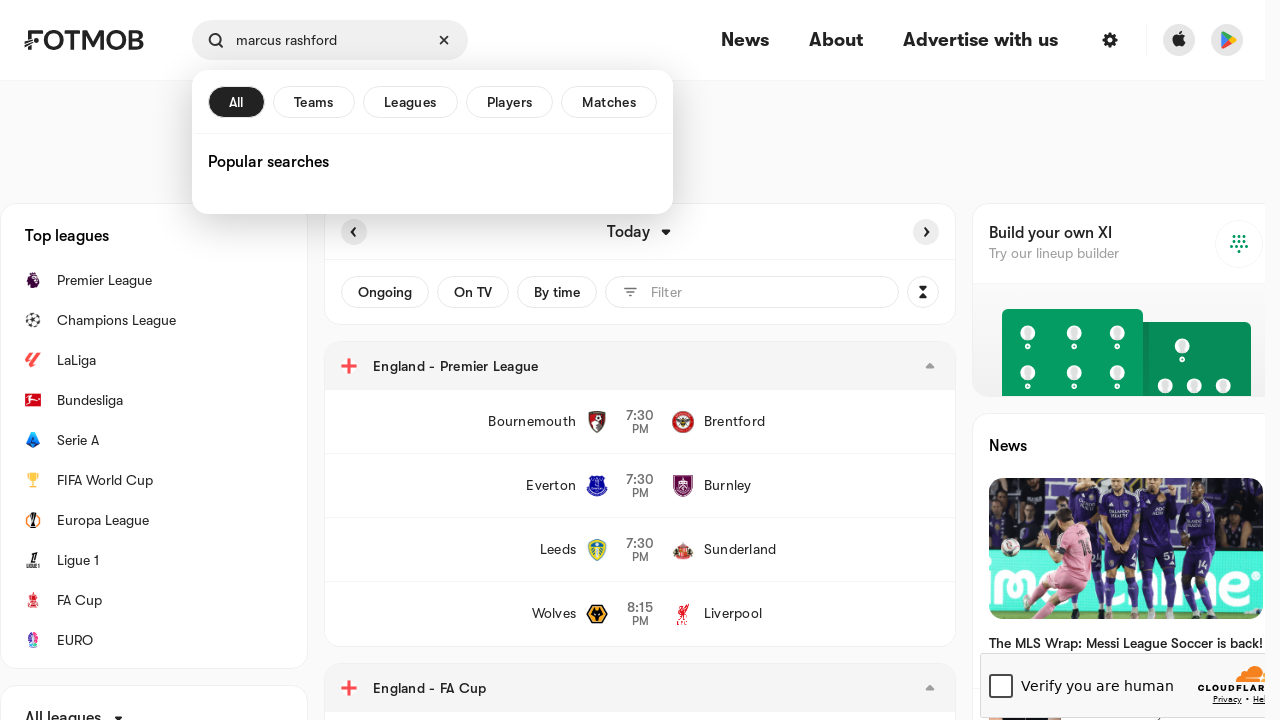

Pressed Enter to submit player search on input[placeholder='Search']
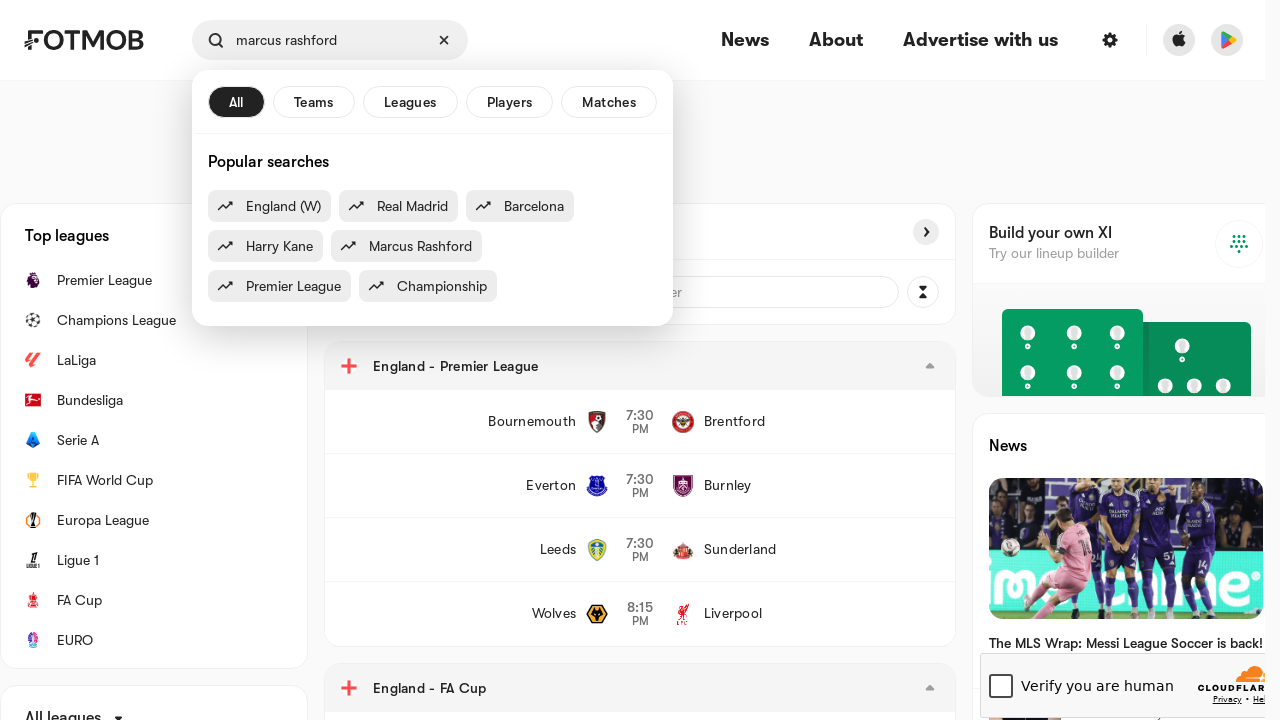

First player result link appeared in search results
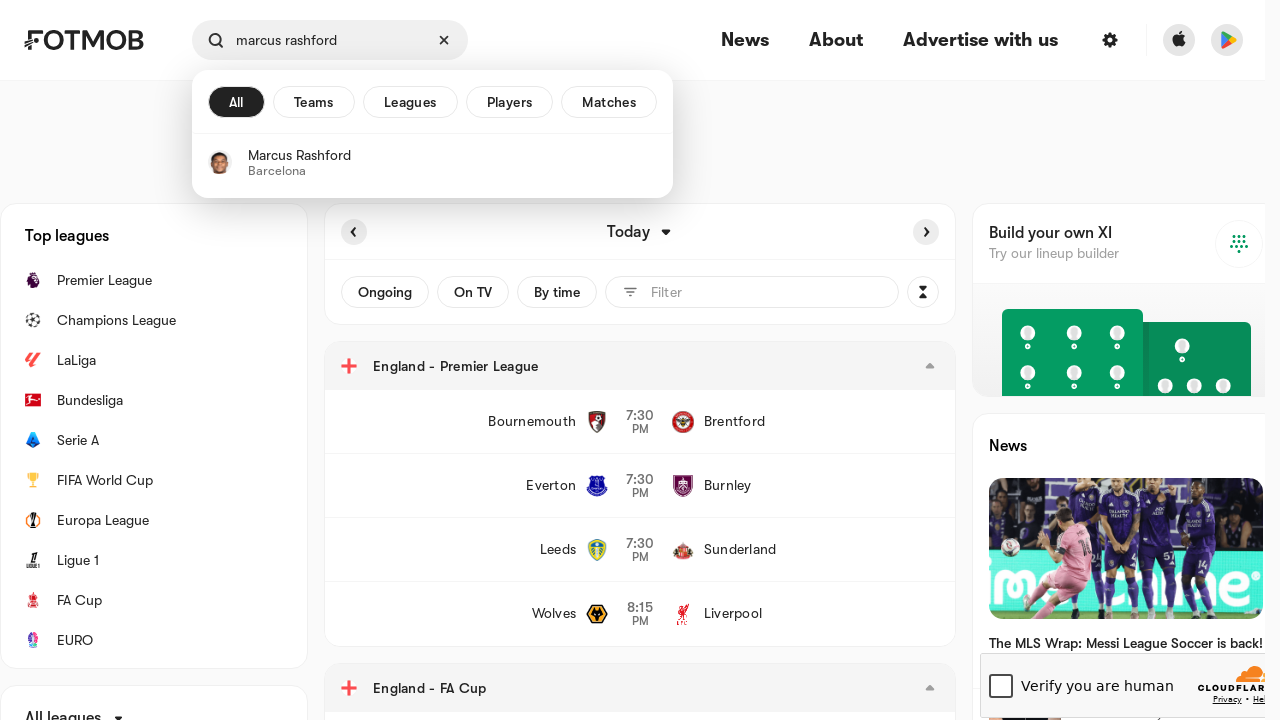

Clicked on first player result to navigate to profile
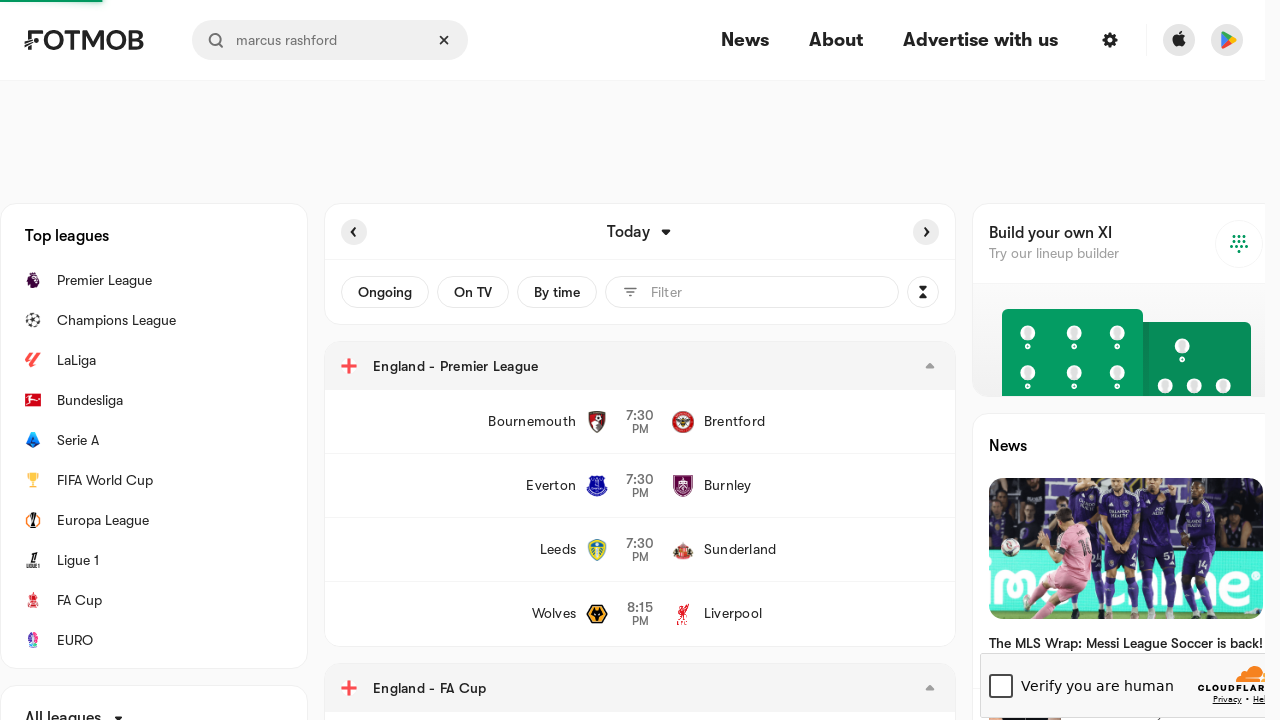

Player profile page loaded successfully
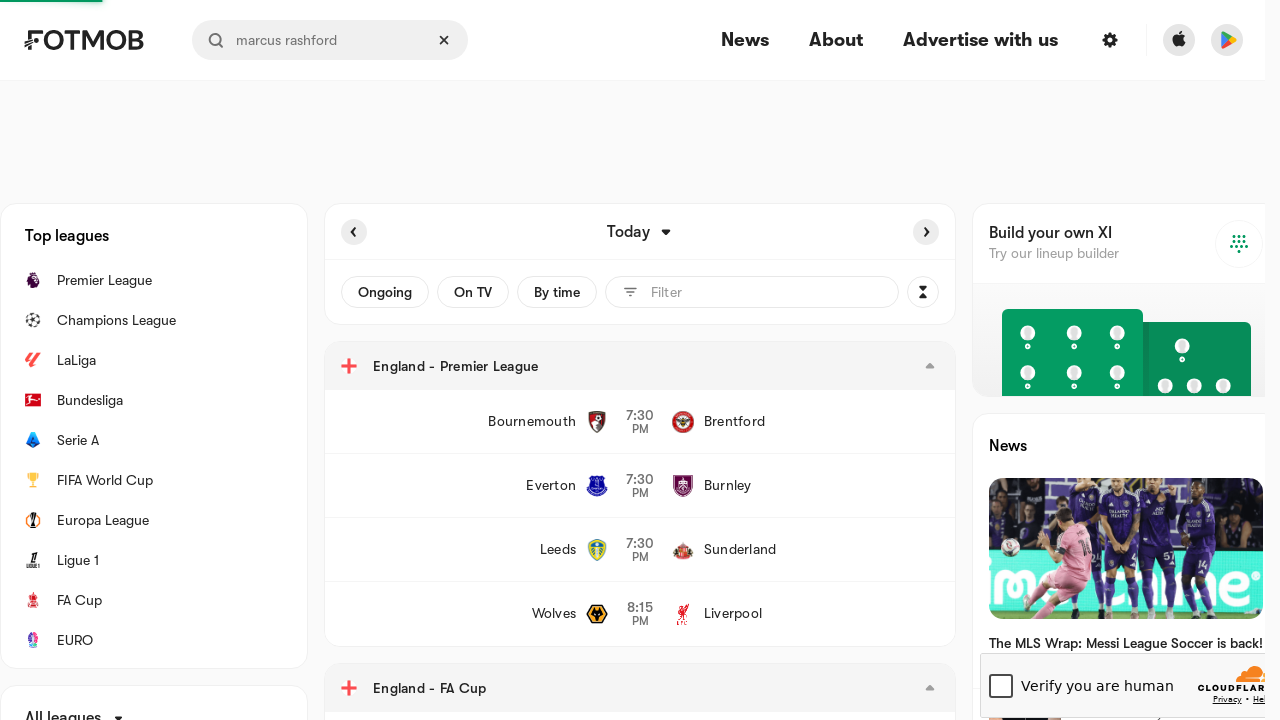

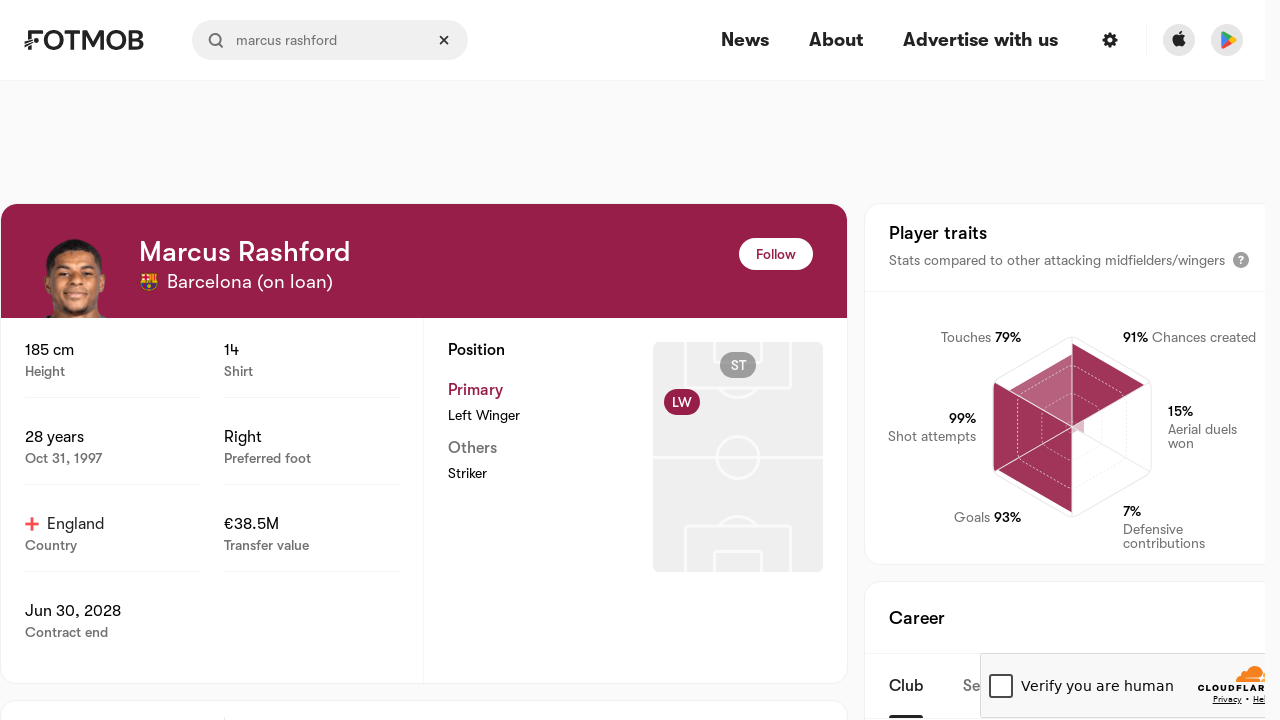